Tests a vegetable shopping website by searching for products containing 'ca', verifying product counts, adding items to cart, and checking the brand logo text

Starting URL: https://rahulshettyacademy.com/seleniumPractise/#/

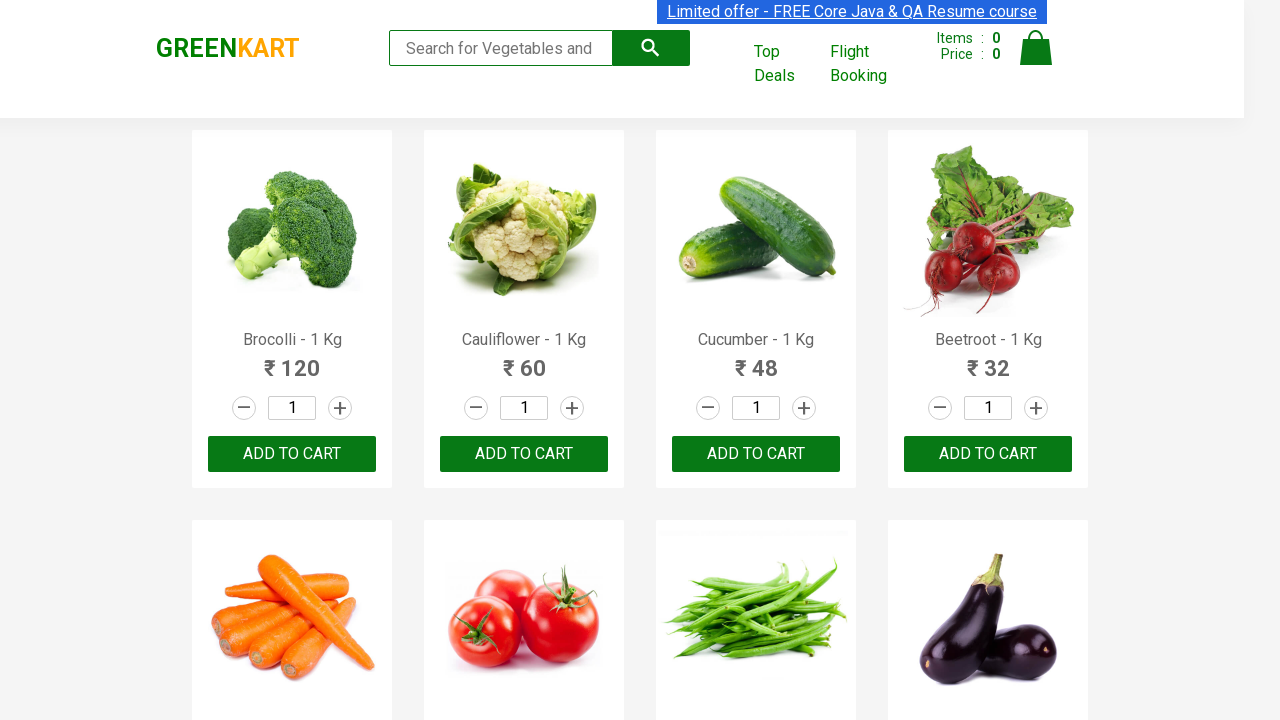

Filled search box with 'ca' to find products containing 'ca' on .search-keyword
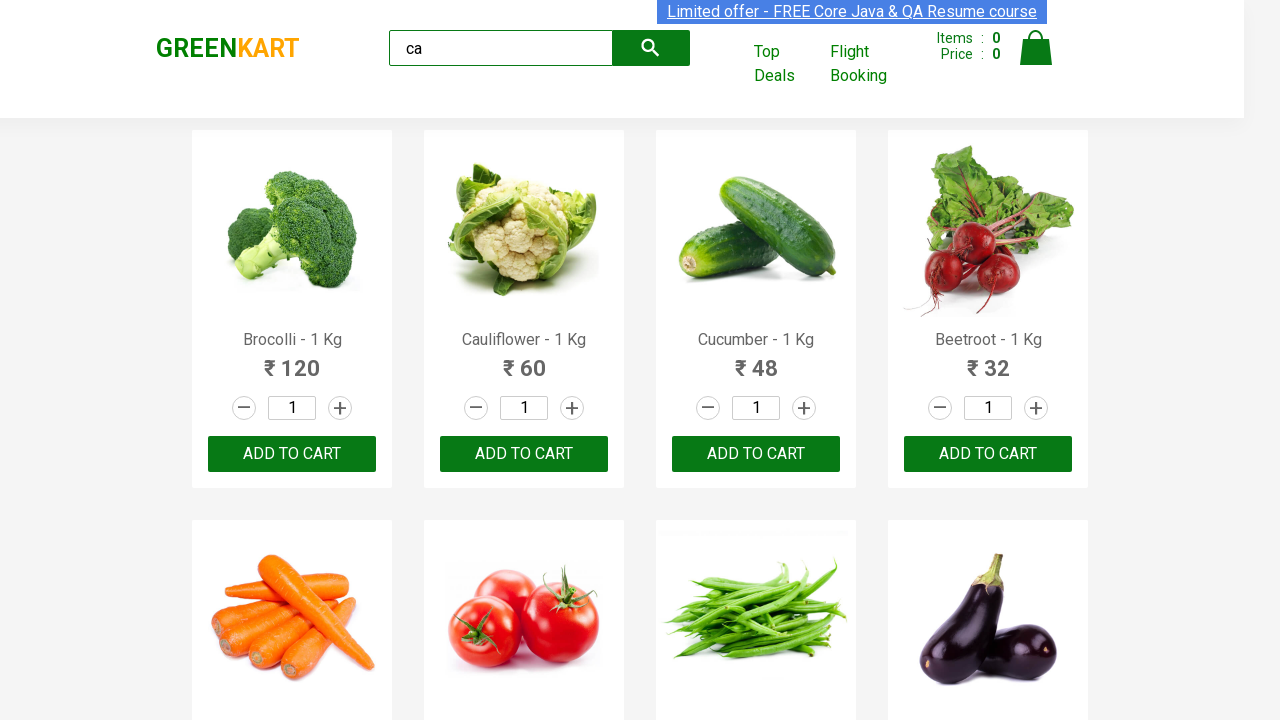

Waited 2 seconds for products to load
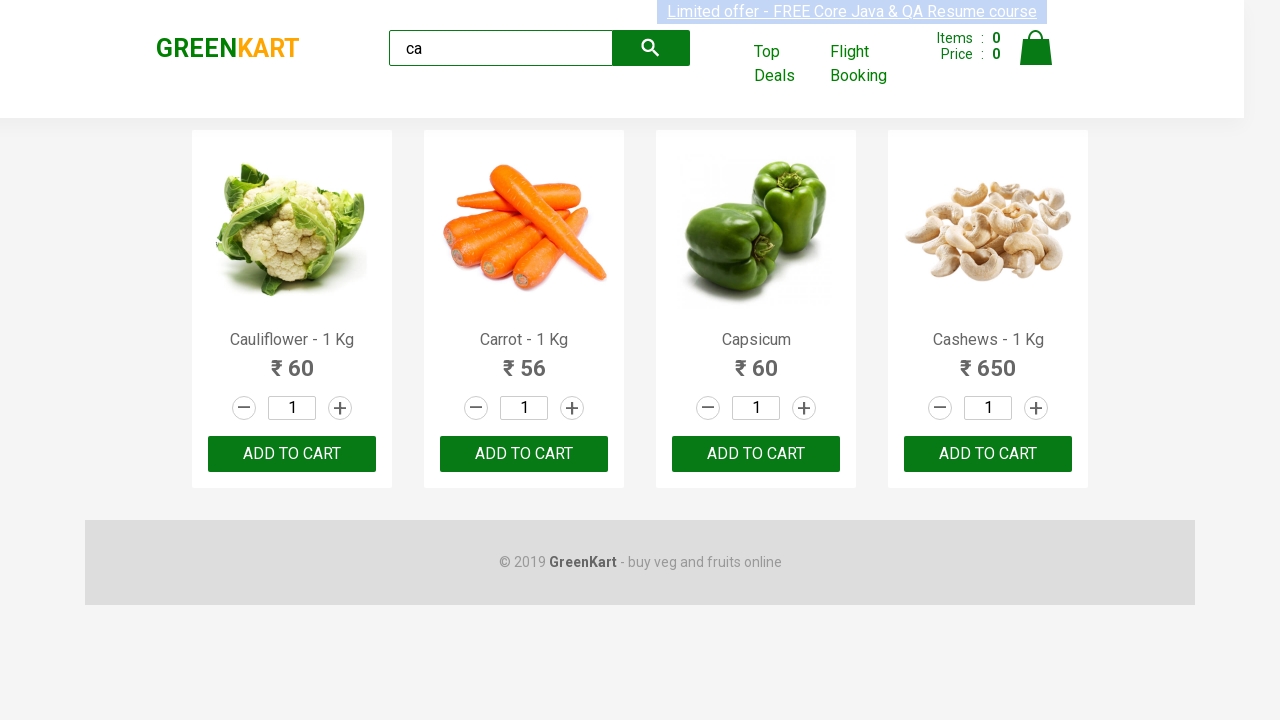

Verified products are displayed on the page
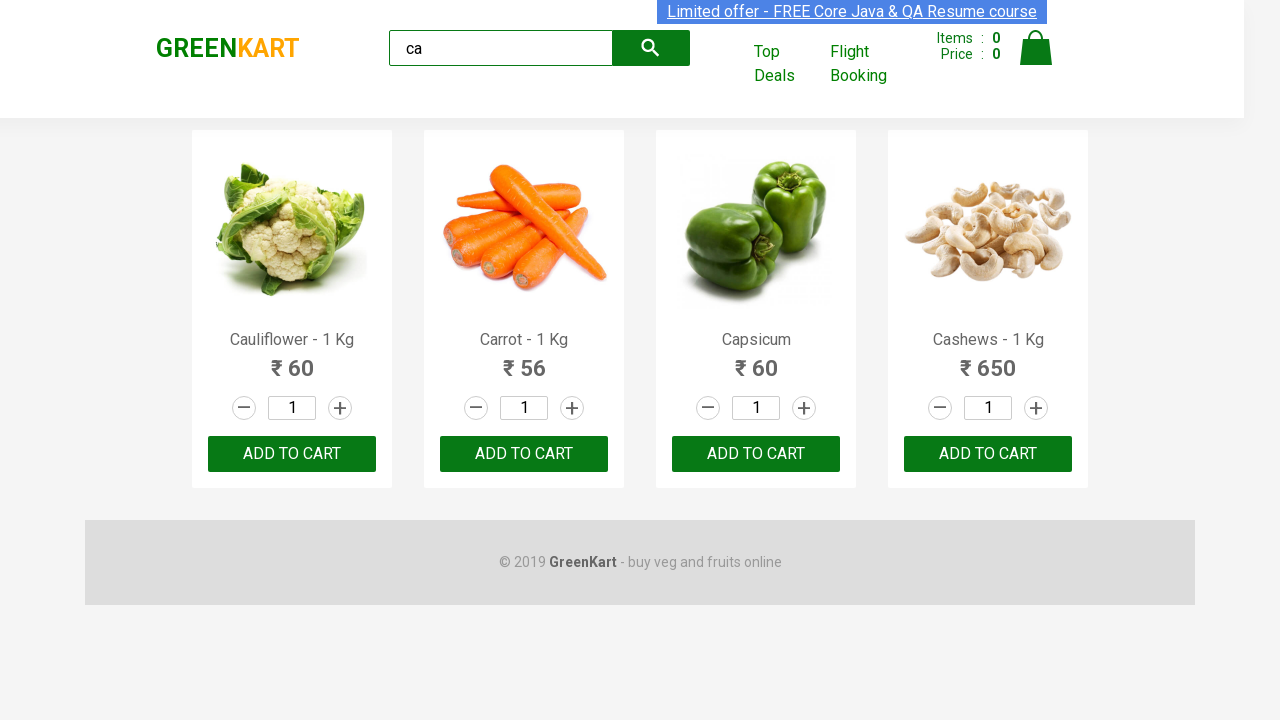

Clicked ADD TO CART button on the 3rd product at (756, 454) on :nth-child(3) > .product-action > button
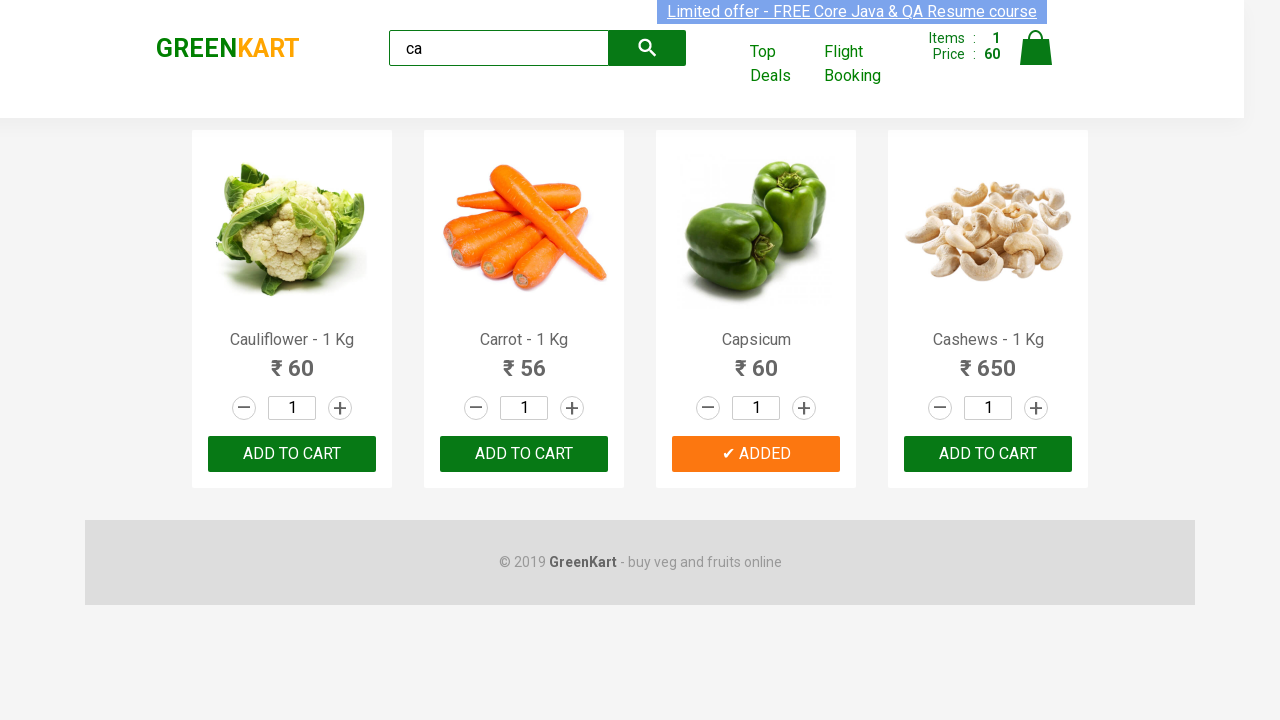

Clicked ADD TO CART button on the 3rd product using nth(2) selector at (756, 454) on .products .product >> nth=2 >> button:has-text('ADD TO CART')
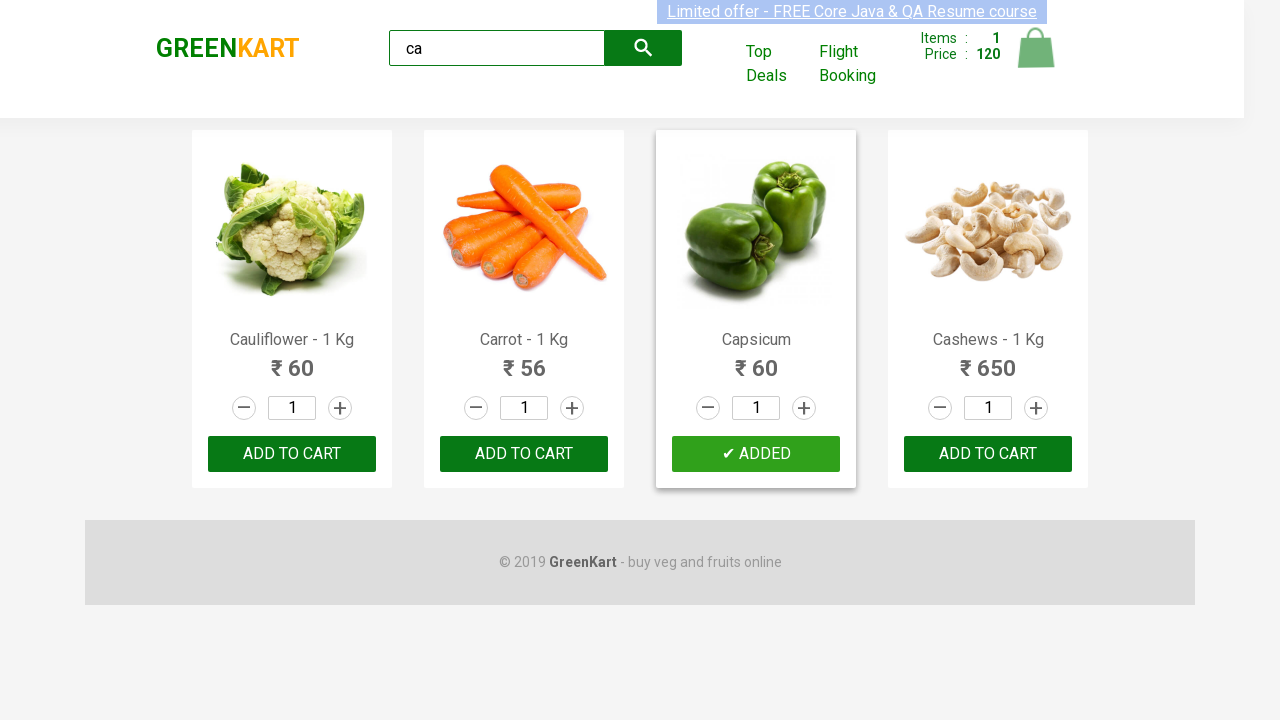

Found Cashews product and clicked its ADD TO CART button at (988, 454) on .products .product >> nth=3 >> button
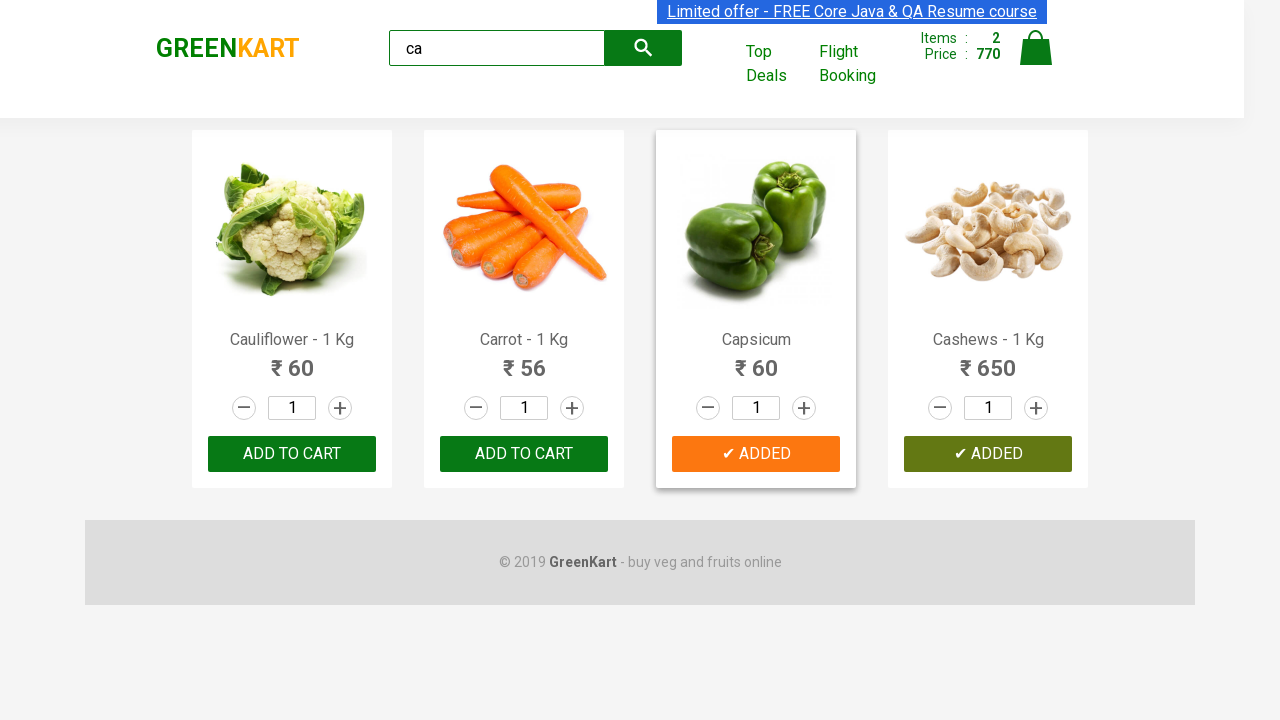

Retrieved brand logo text: 'GREENKART'
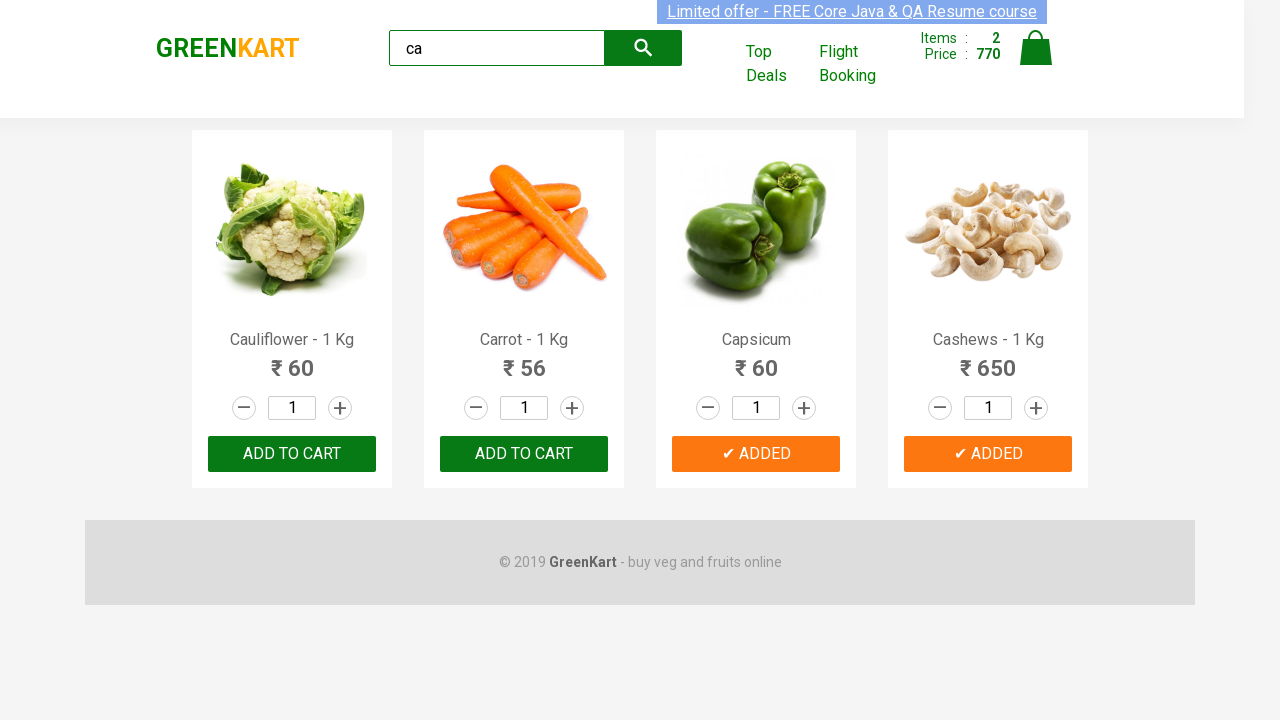

Verified brand logo text is 'GREENKART'
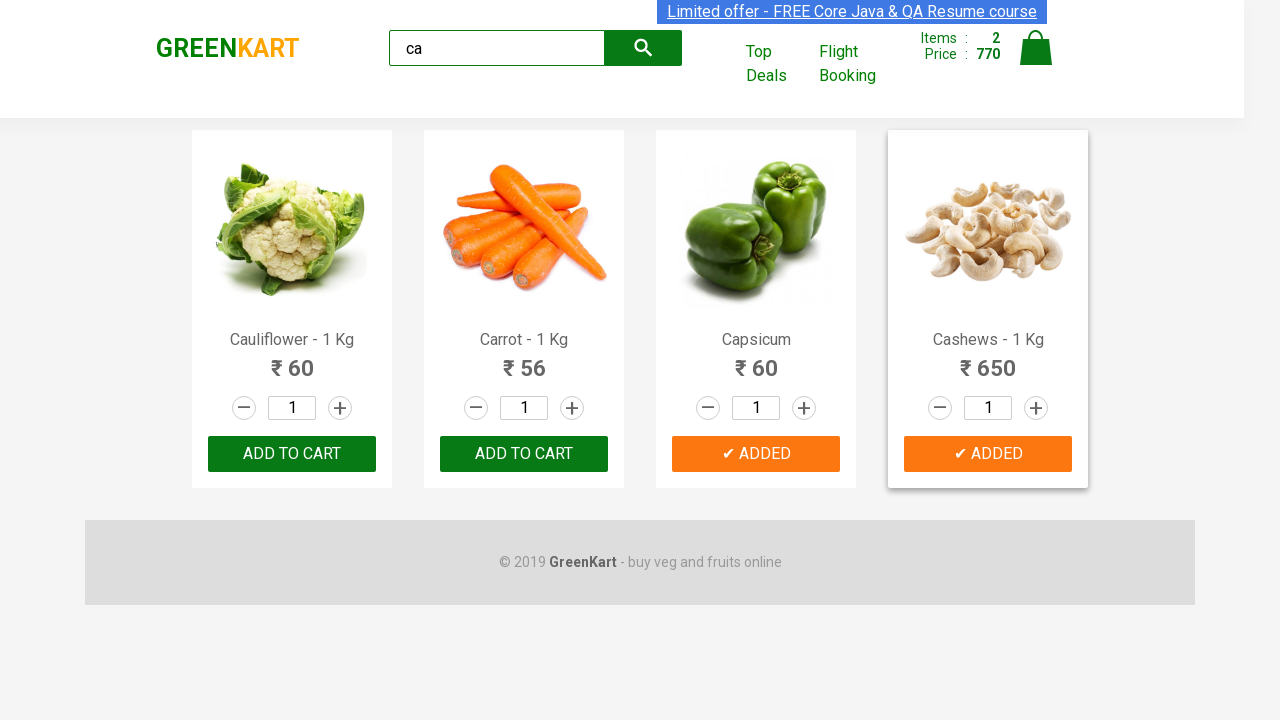

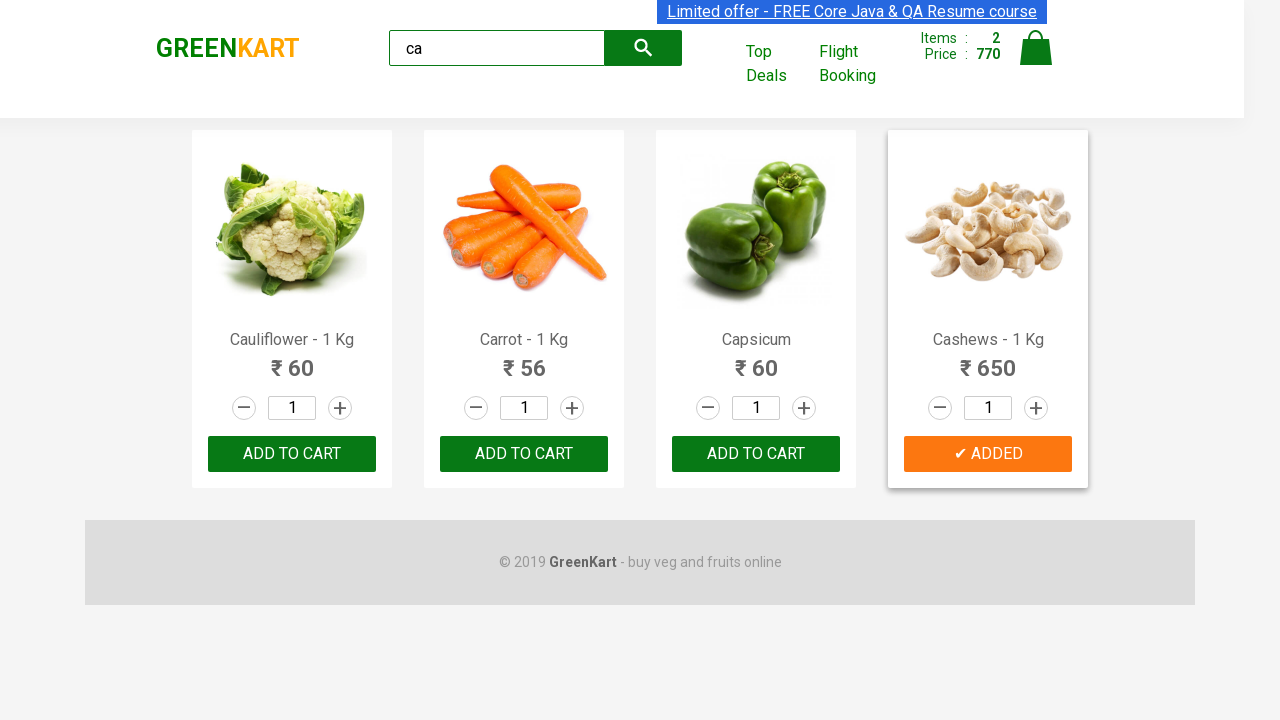